Tests drag and drop functionality by dragging a source element and dropping it onto a target element on the jQuery UI droppable demo page

Starting URL: http://jqueryui.com/resources/demos/droppable/default.html

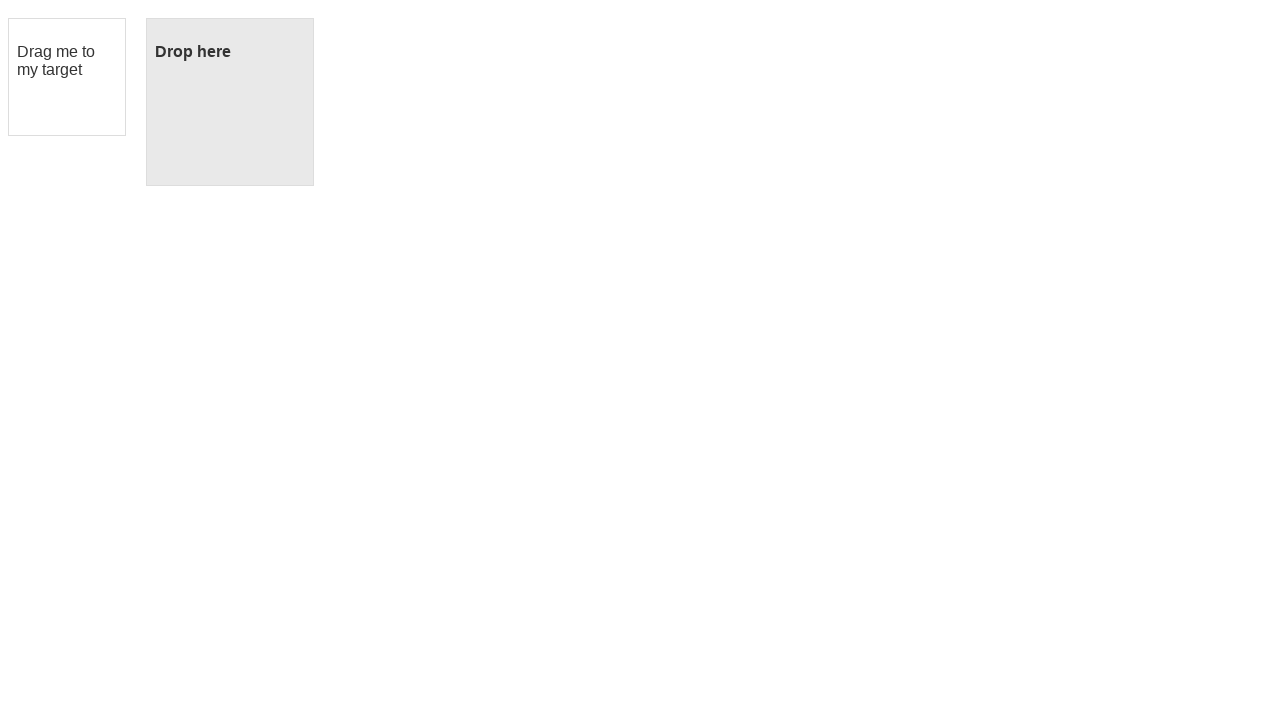

Navigated to jQuery UI droppable demo page
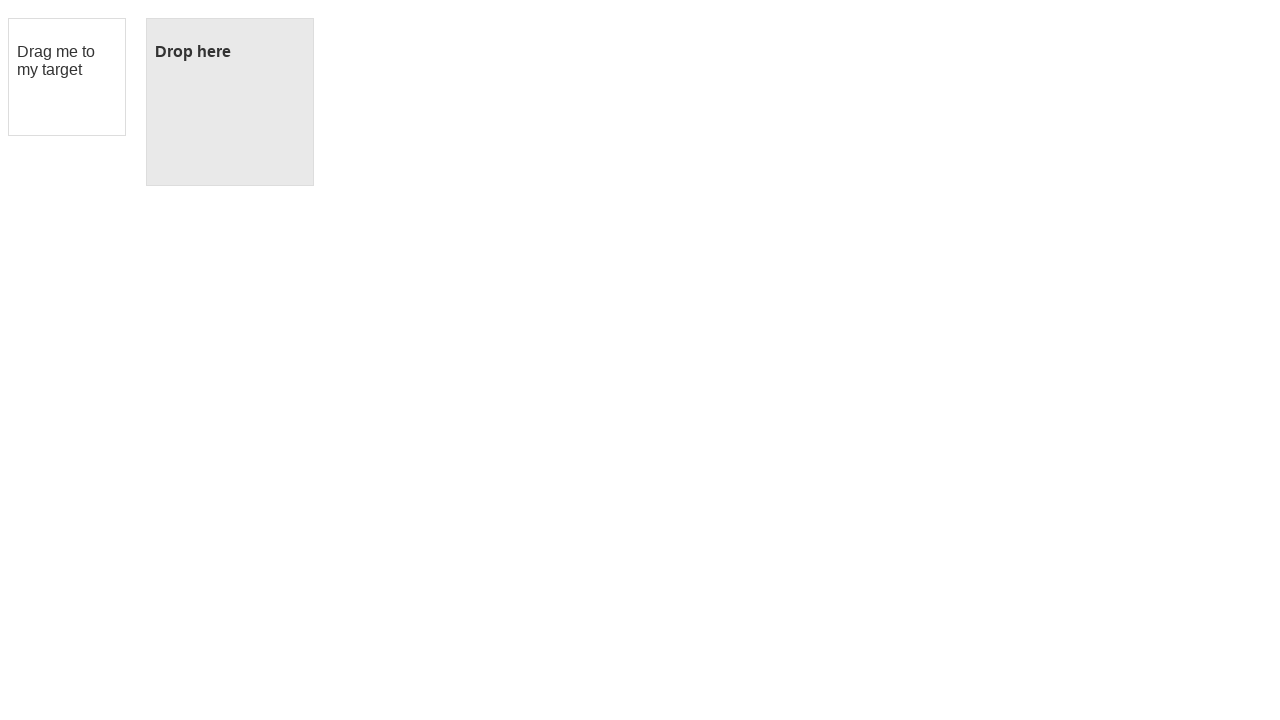

Located draggable source element
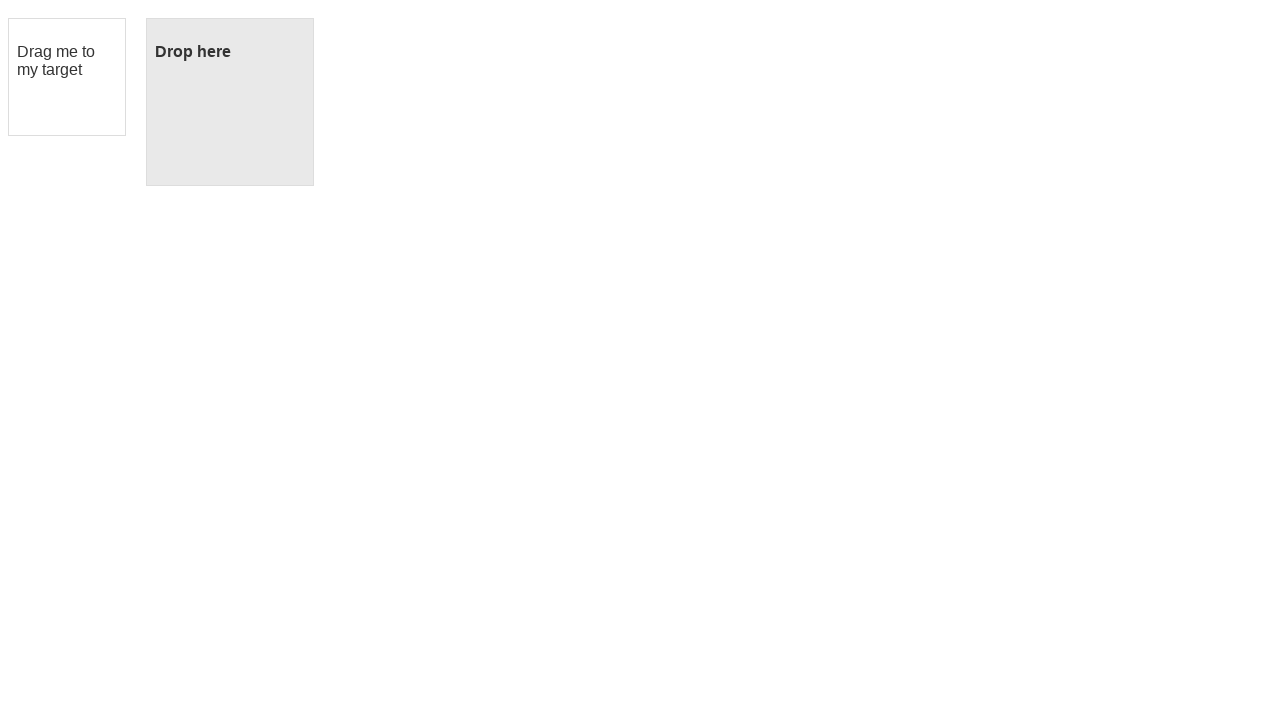

Located droppable target element
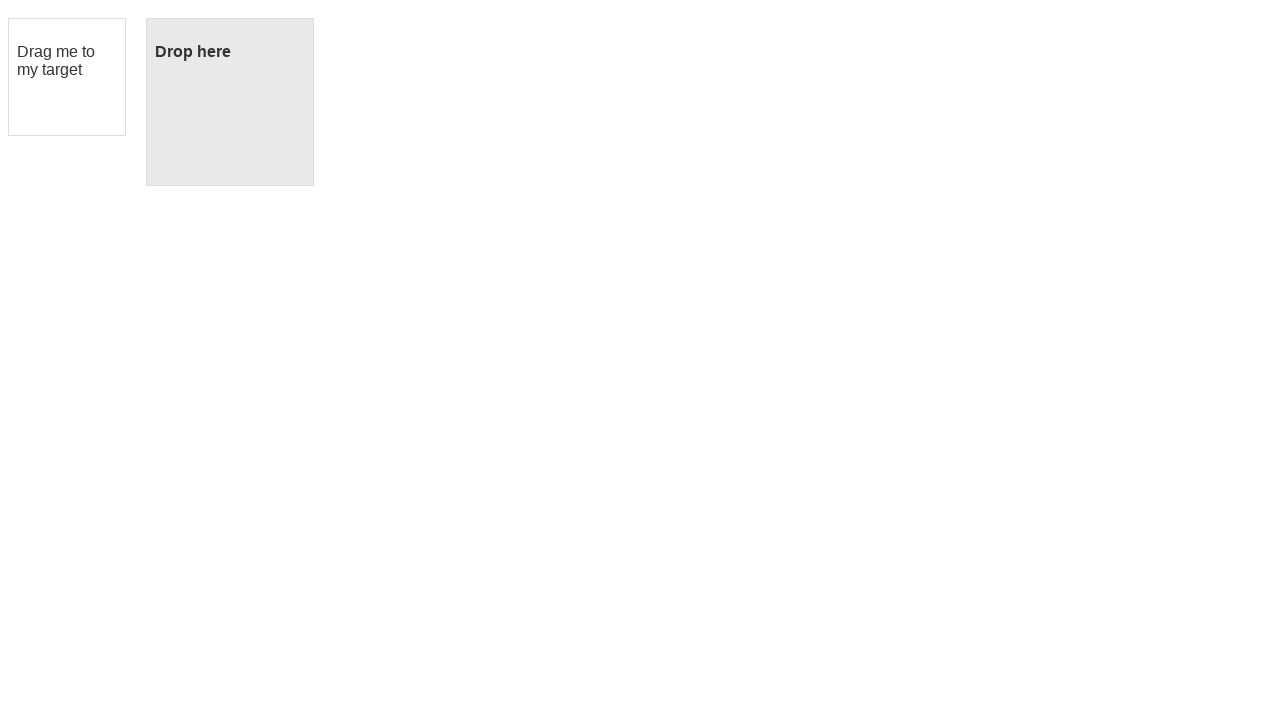

Dragged source element onto target element at (230, 102)
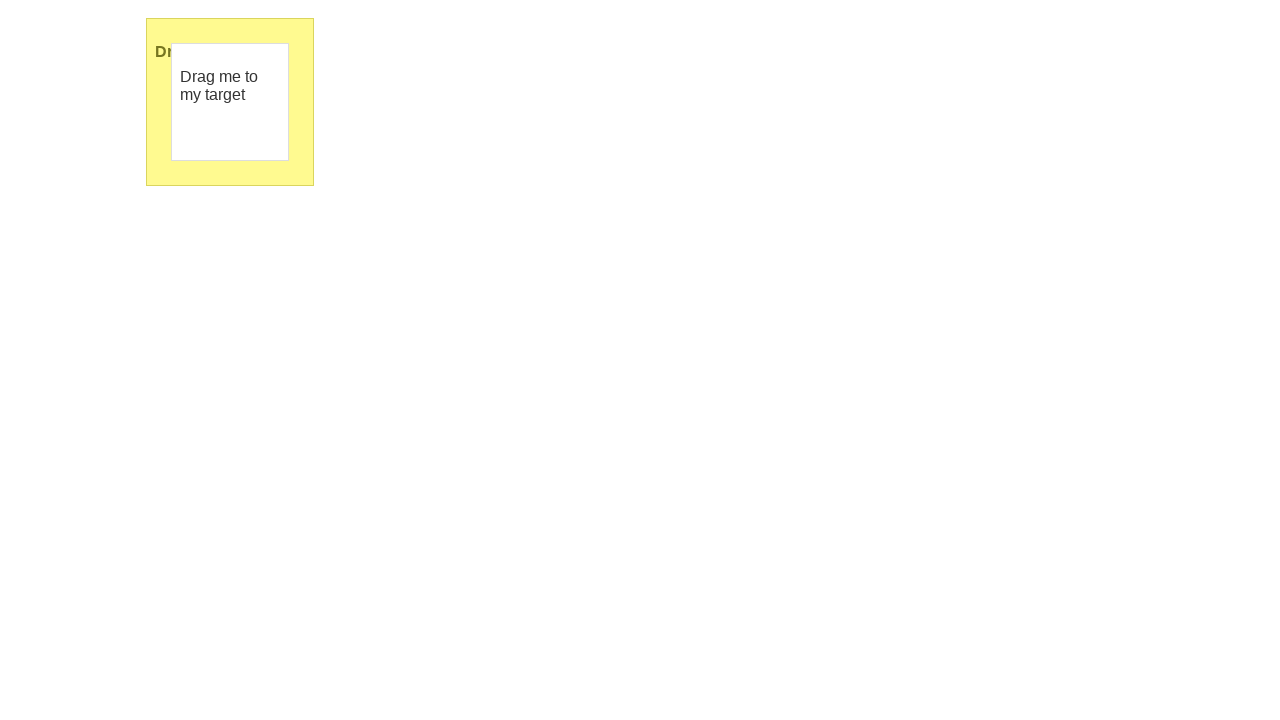

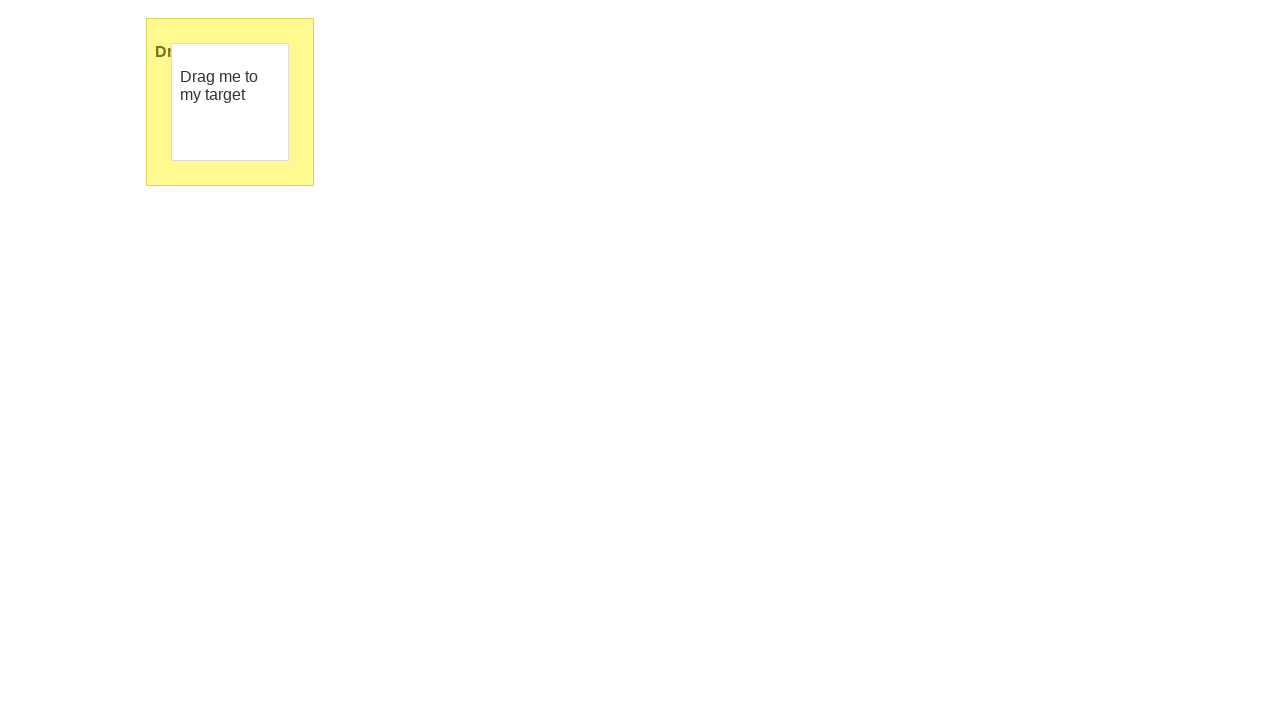